Tests prompt dialog flow by entering a year value and accepting multiple sequential dialogs

Starting URL: https://antoniotrindade.com.br/treinoautomacao/elementsweb.html

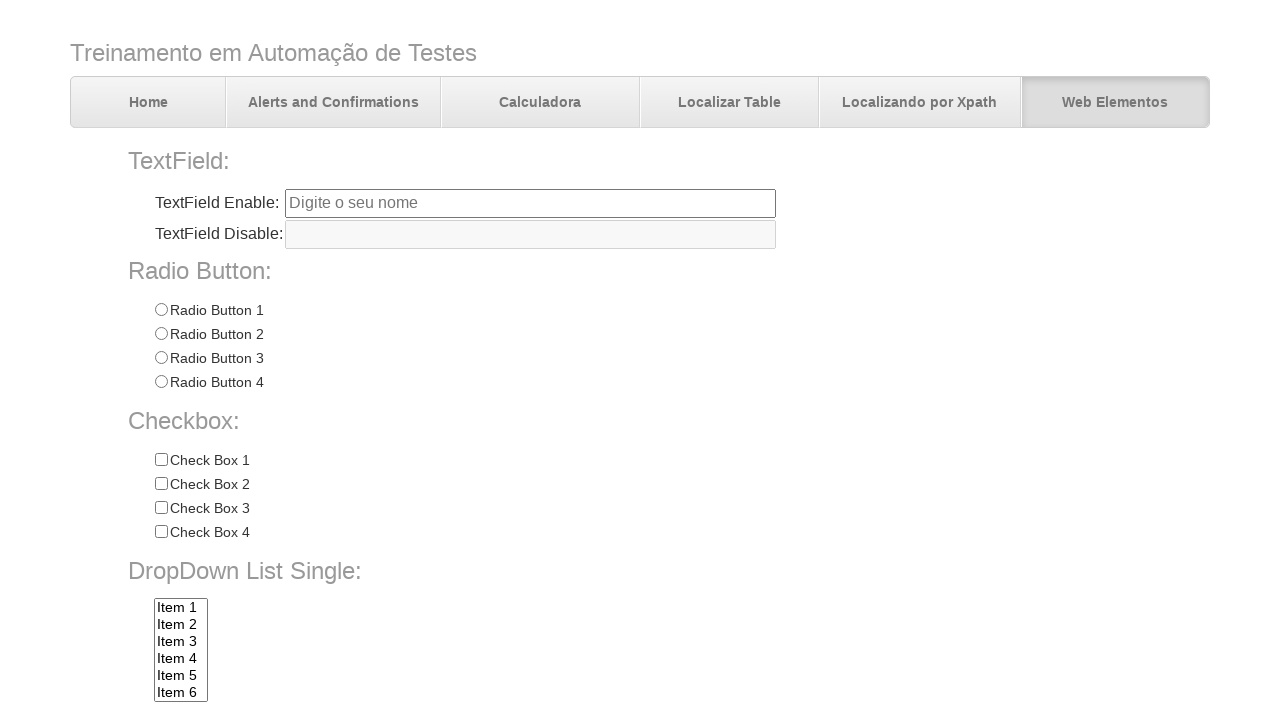

Set up dialog handler to process prompt dialogs
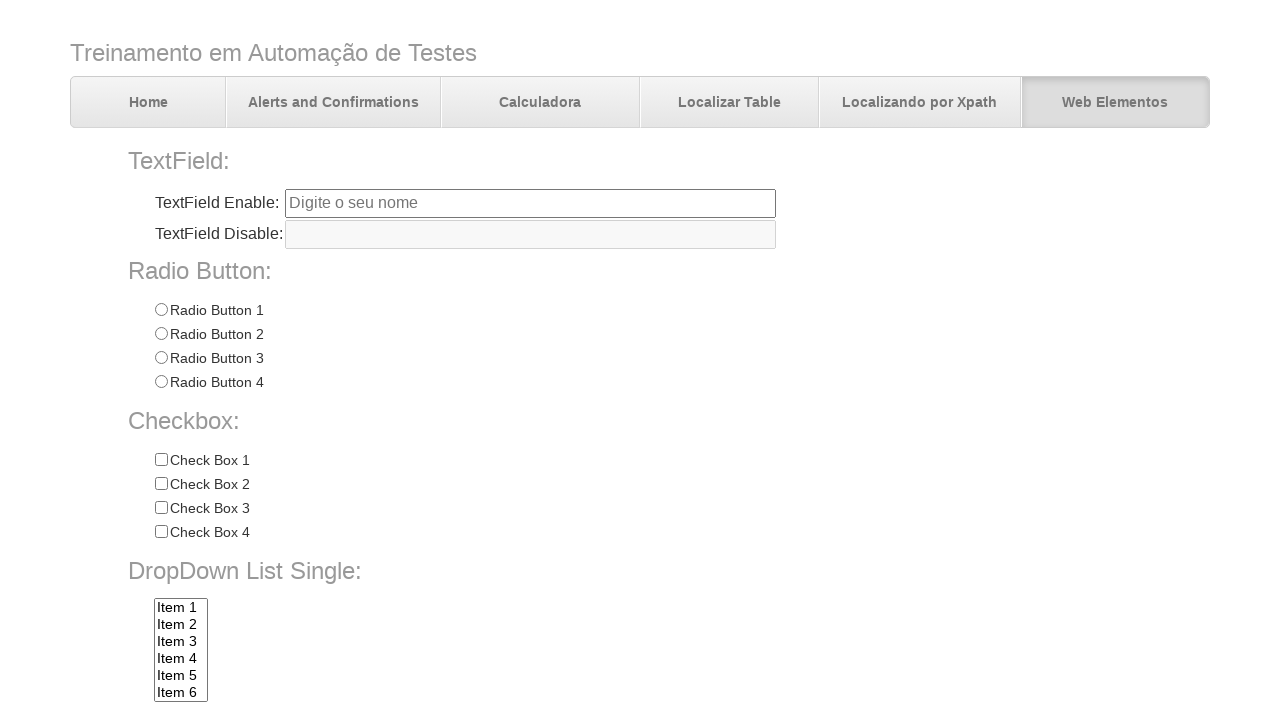

Clicked prompt button to trigger dialog flow at (375, 700) on #promptBtn
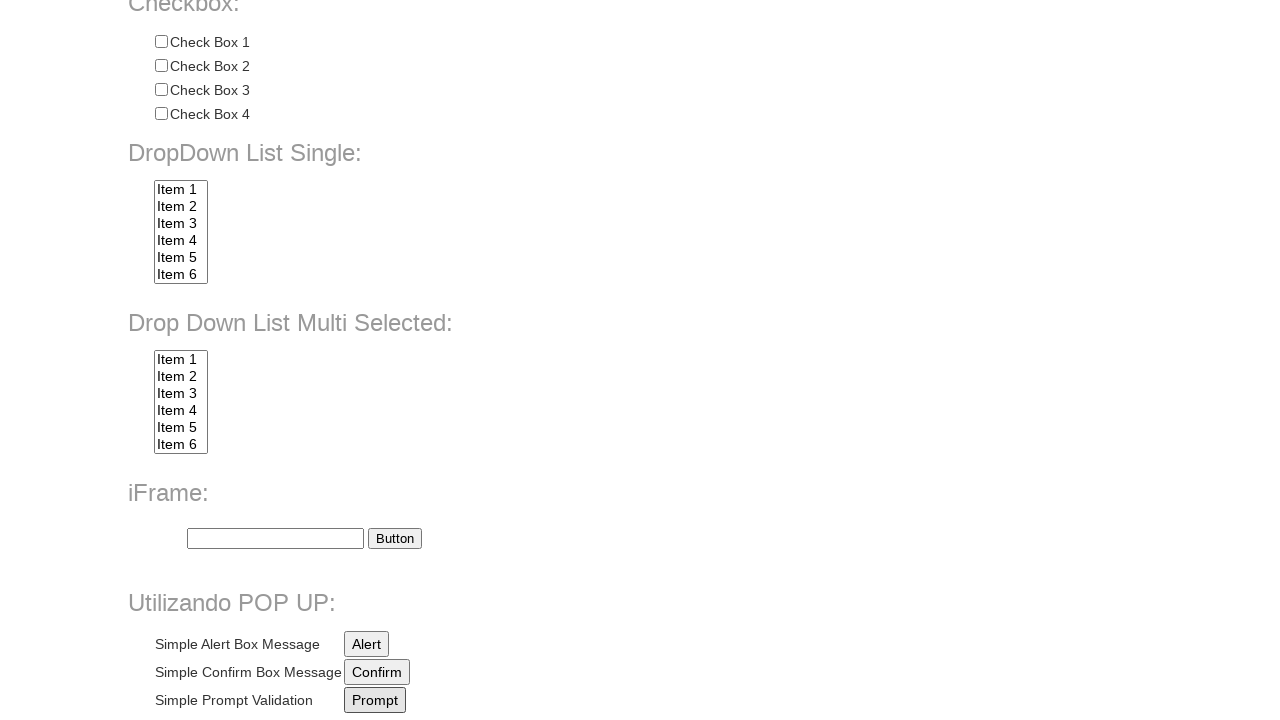

Waited for all dialogs to be processed
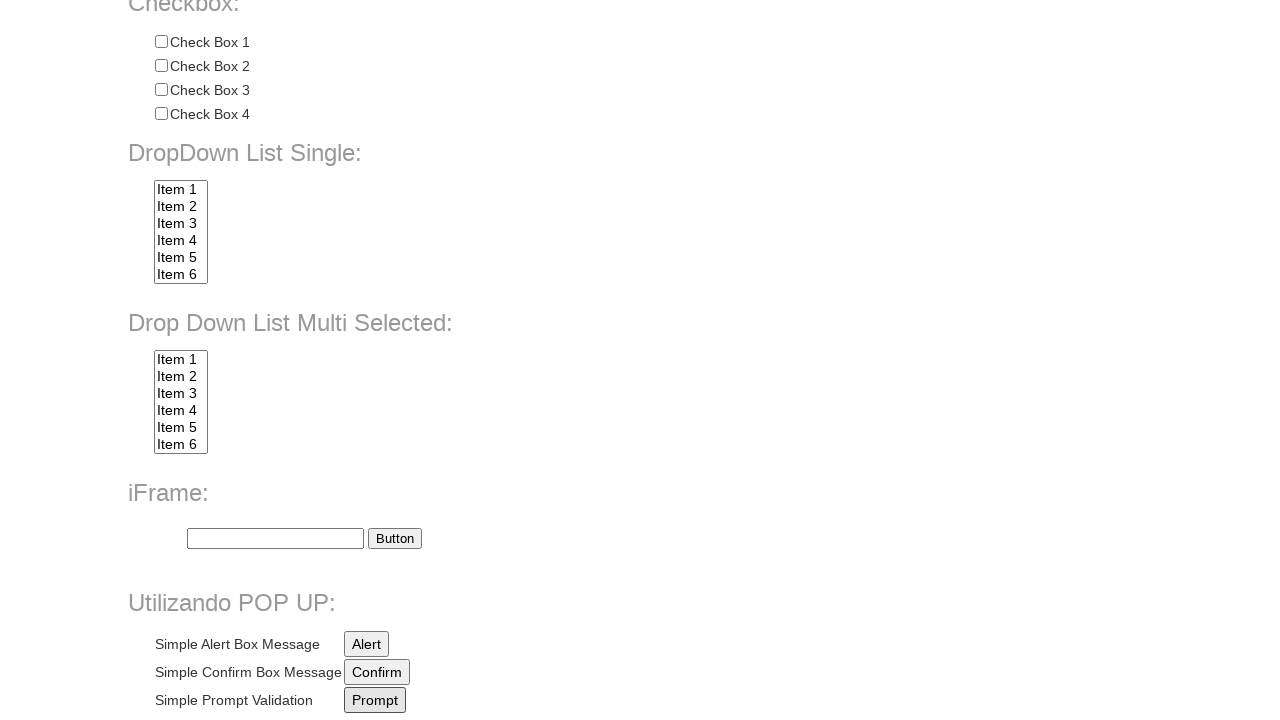

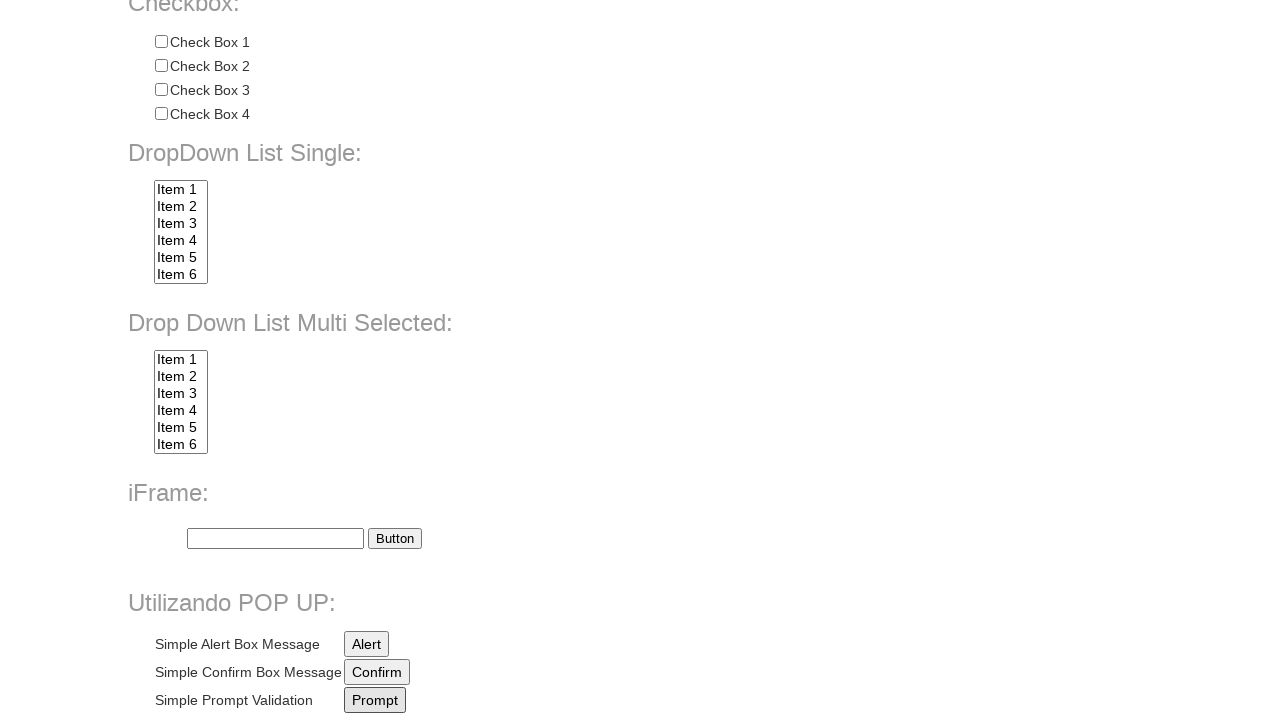